Tests text comparison tool by entering text in the first input field, then using keyboard shortcuts to copy and paste it to the second field

Starting URL: https://text-compare.com/

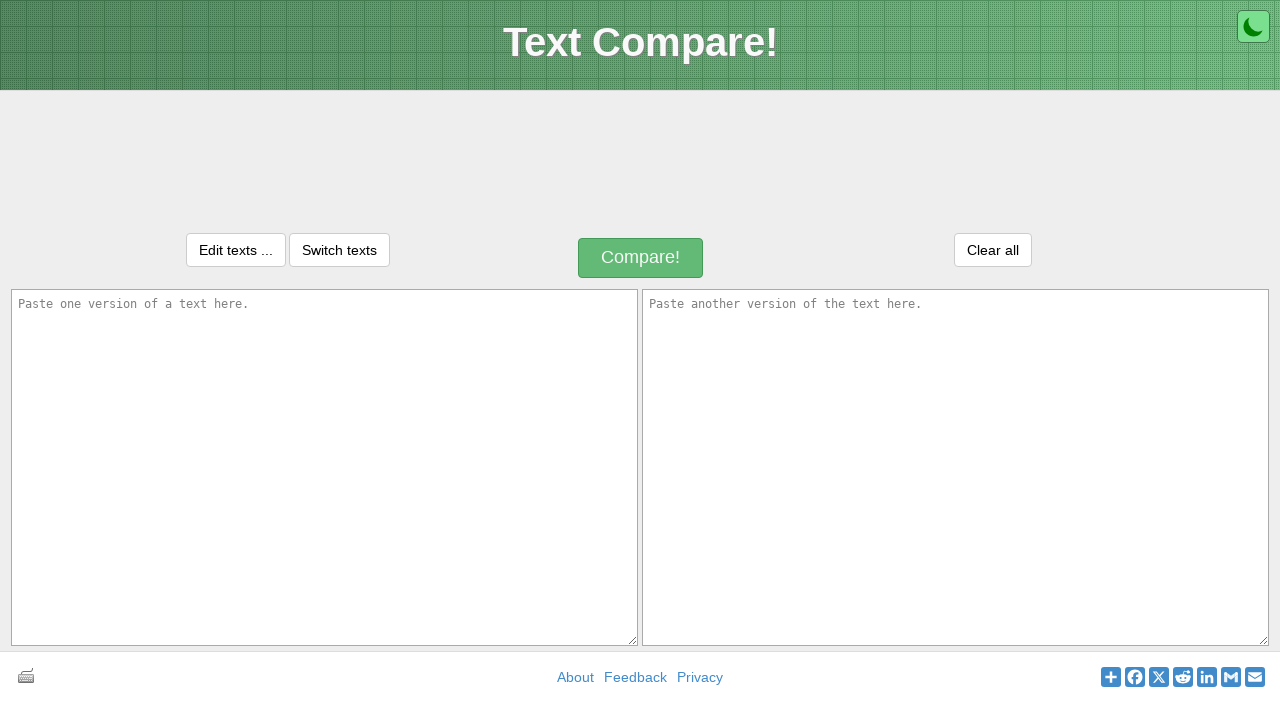

Entered text 'Welcome to World of Aelin's' in first input field on textarea#inputText1
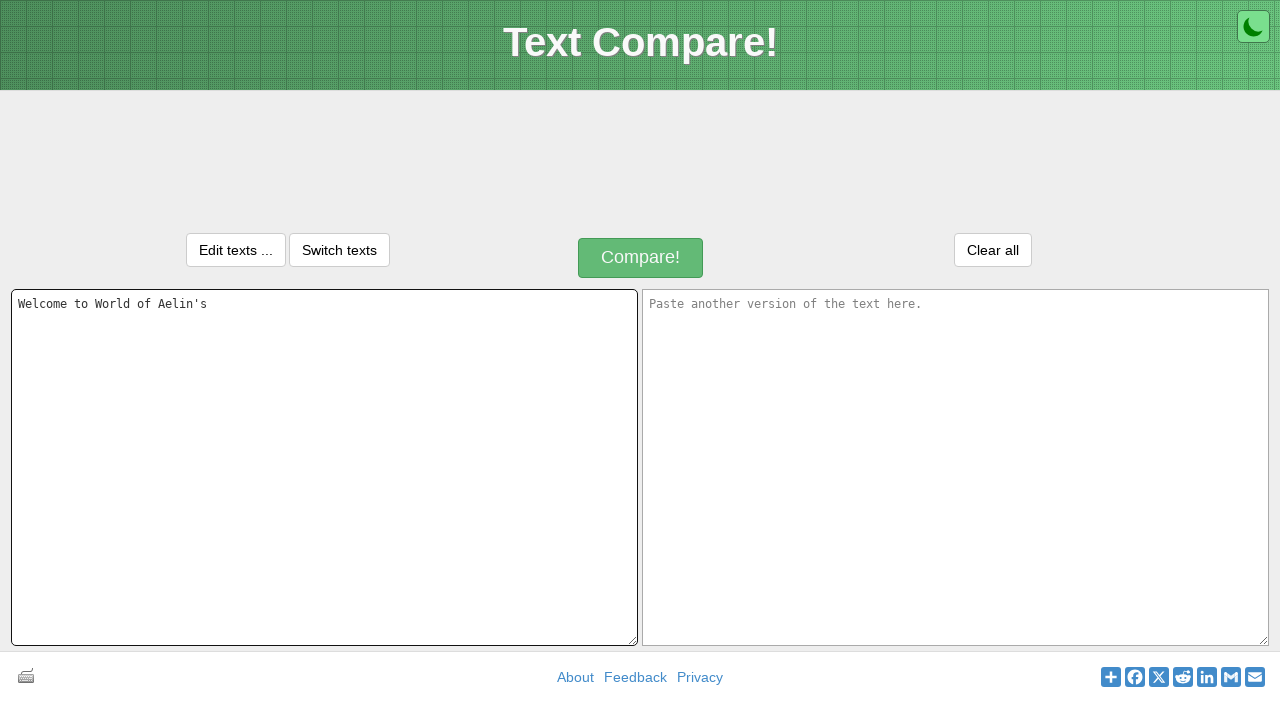

Focused on first textarea on textarea#inputText1
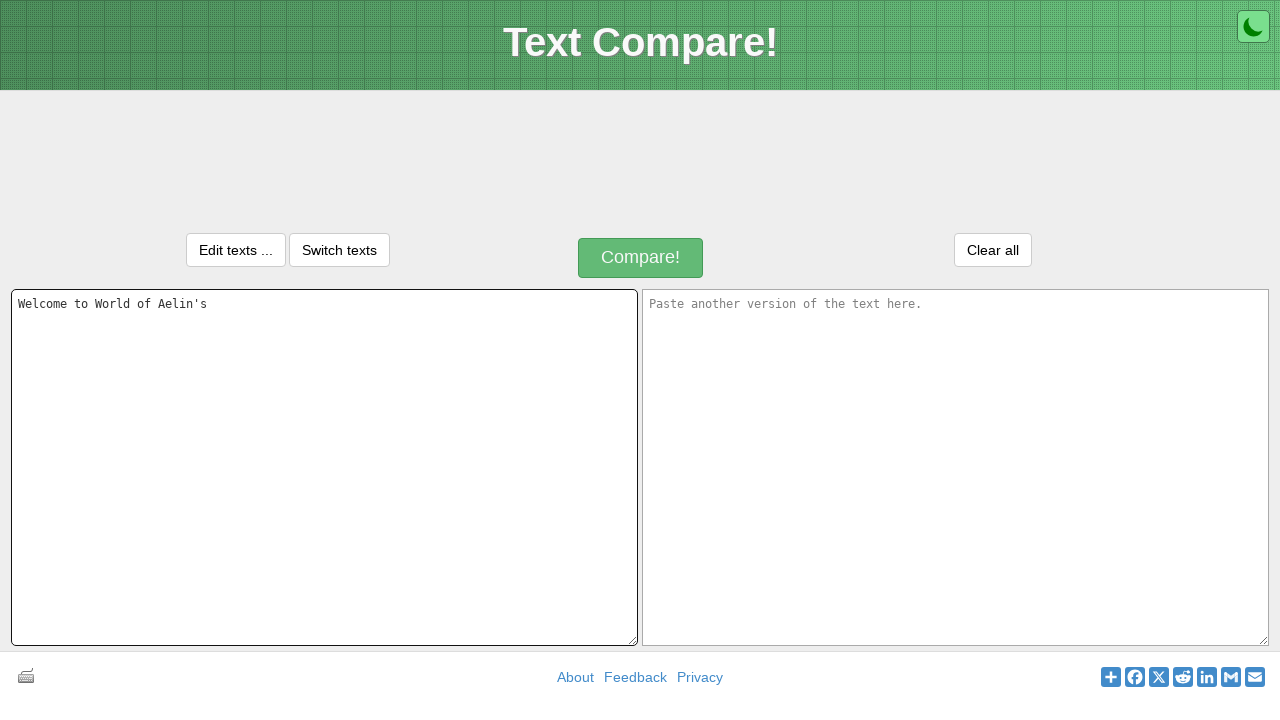

Selected all text in first textarea using Ctrl+A
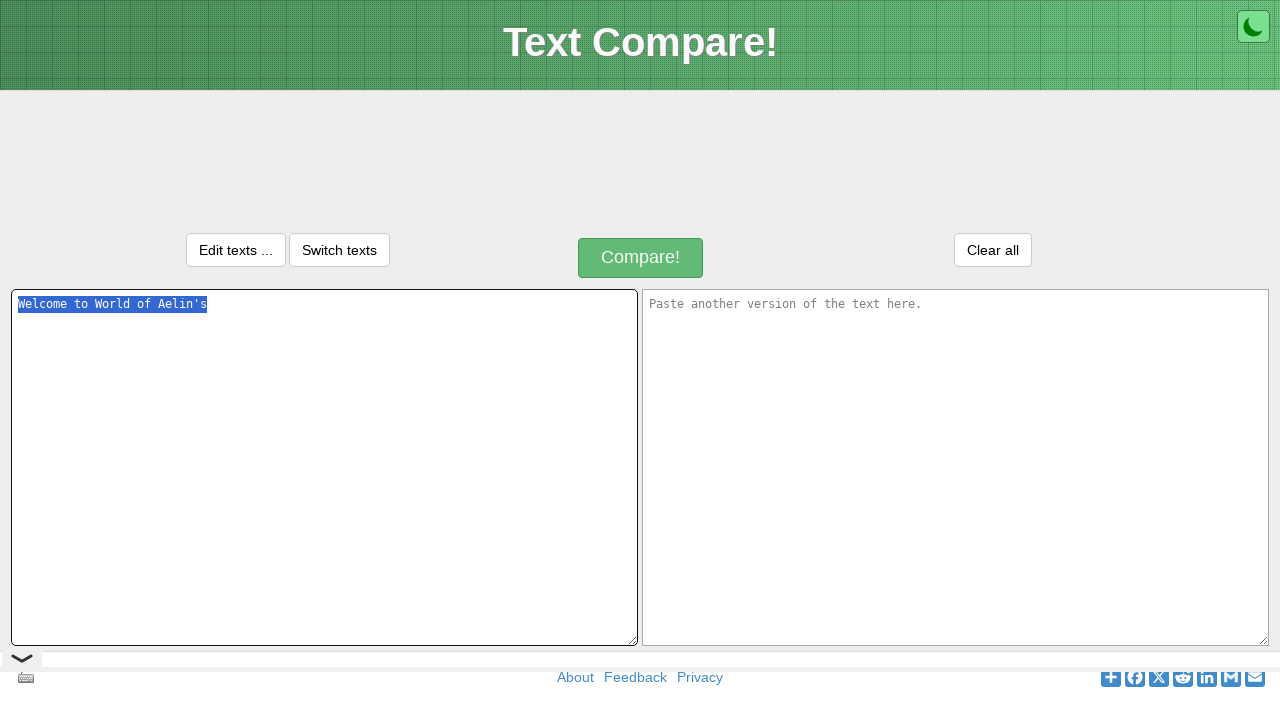

Copied selected text using Ctrl+C
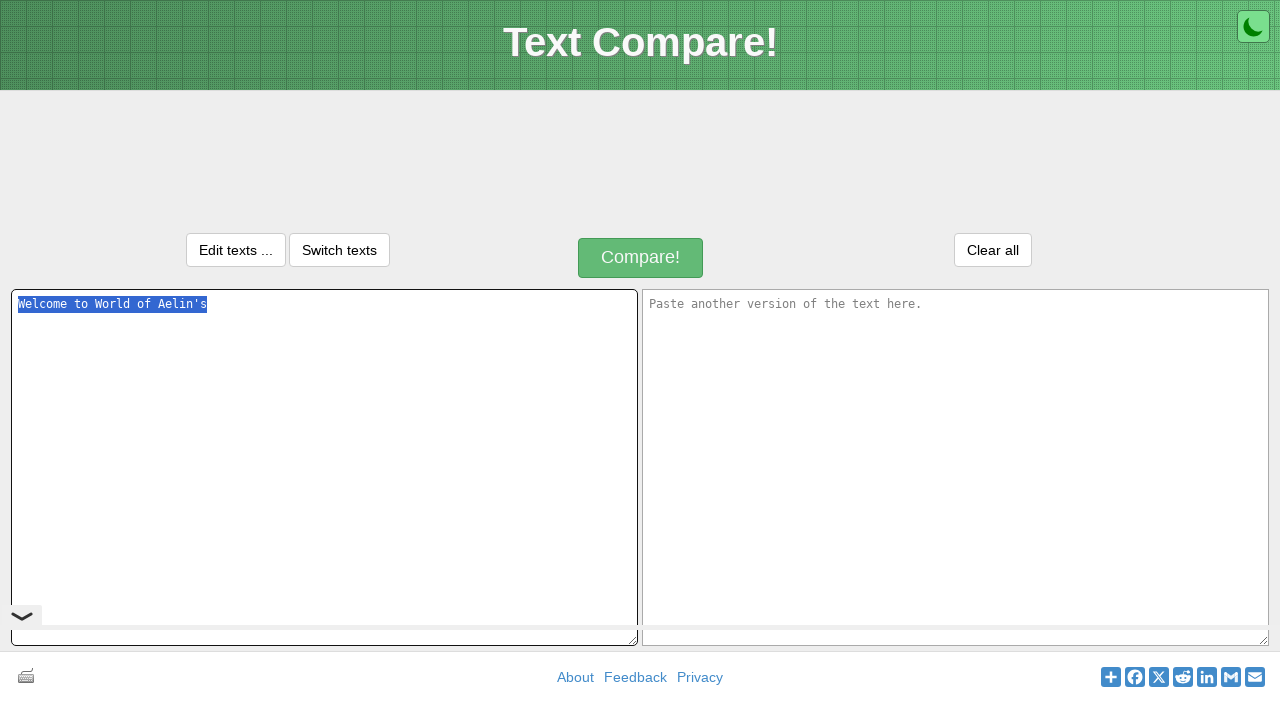

Navigated to second textarea using Tab key
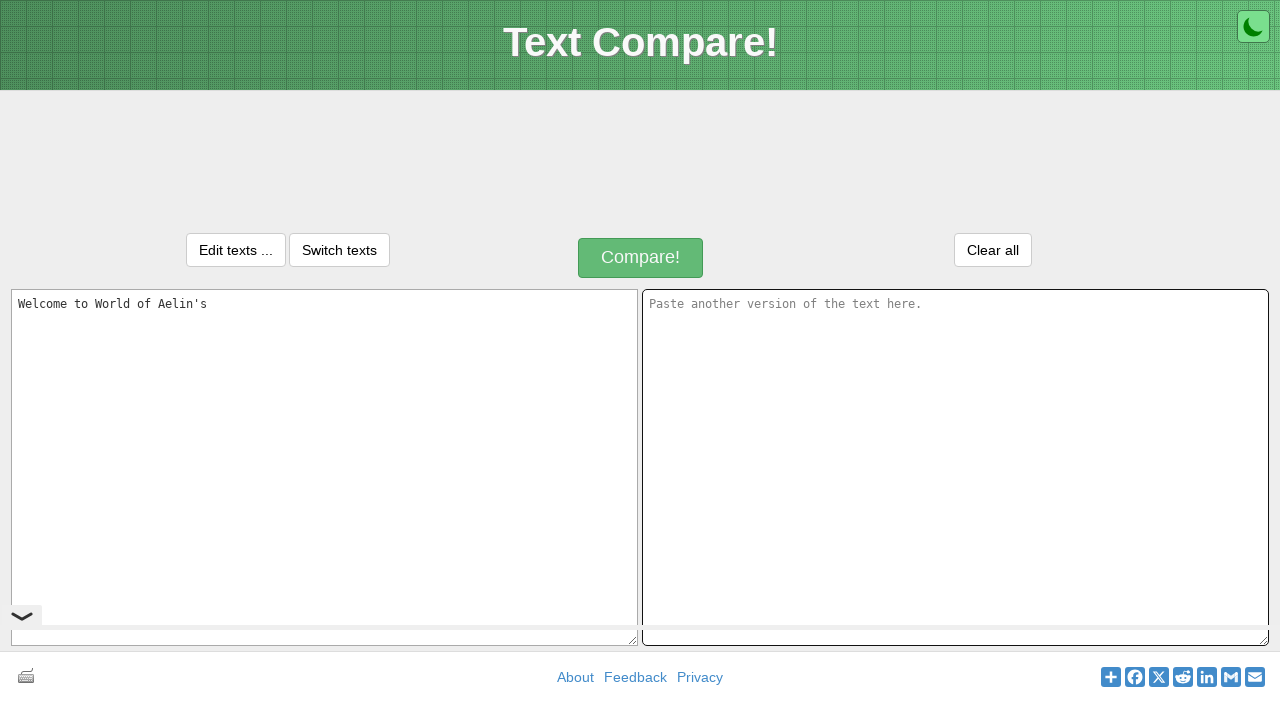

Pasted text into second textarea using Ctrl+V
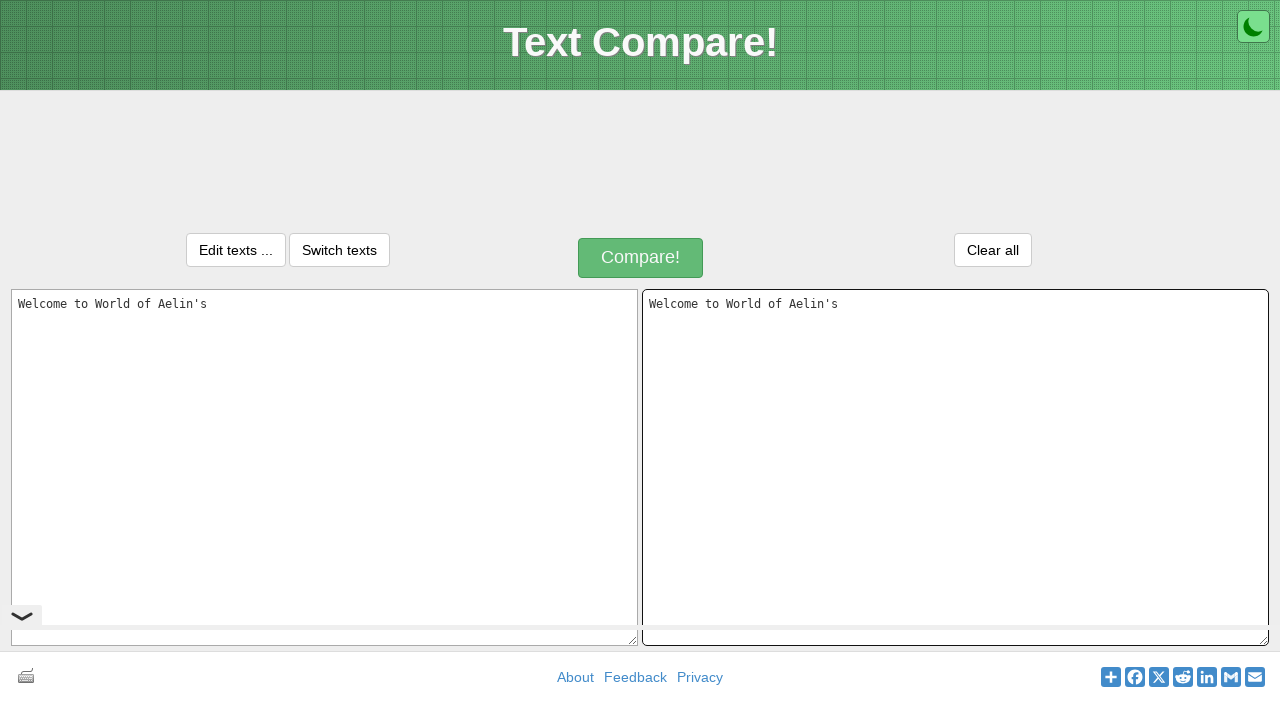

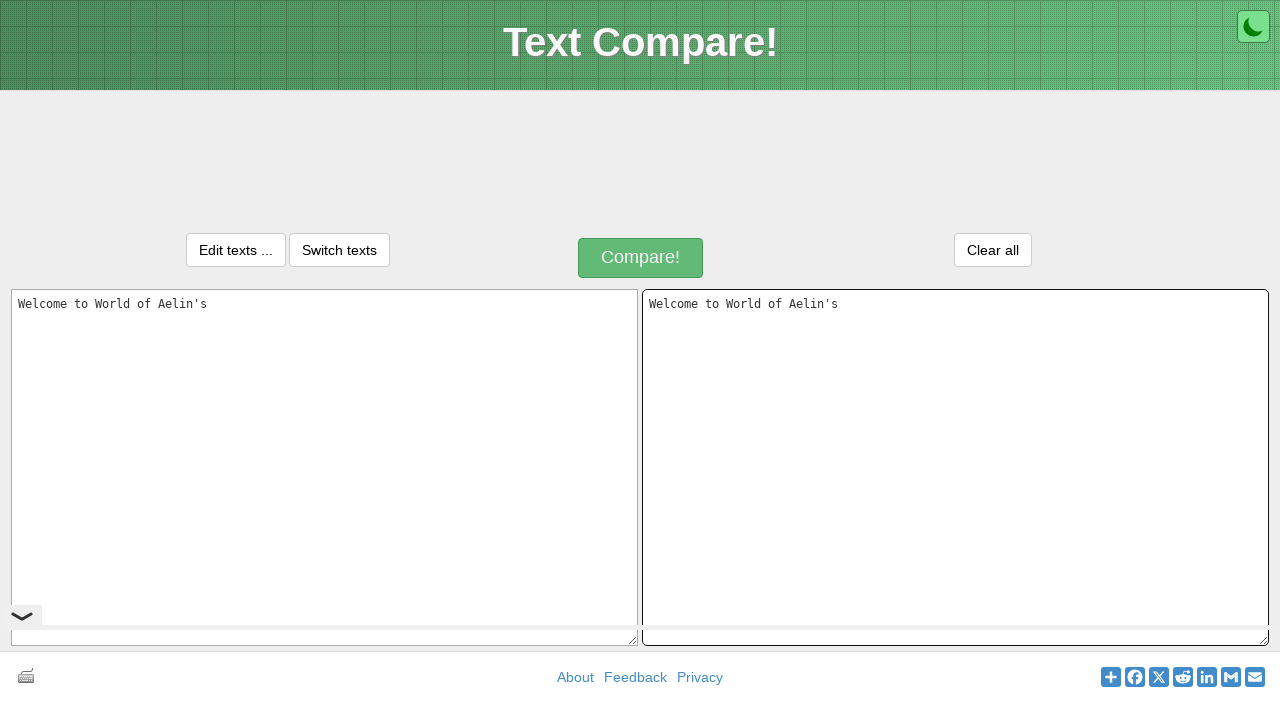